Tests a registration form by filling in first name, address fields, and selecting a gender radio button

Starting URL: http://demo.automationtesting.in/Register.html

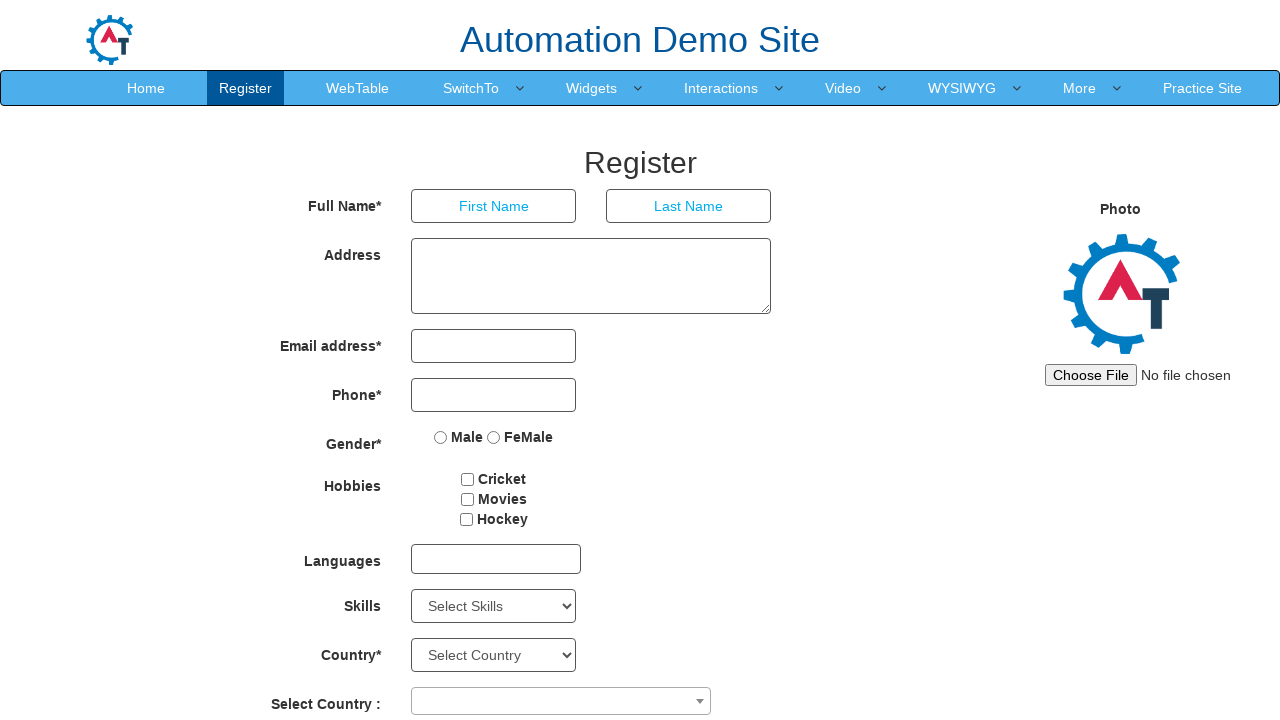

Filled first name field with 'Vinayak' on input[placeholder='First Name']
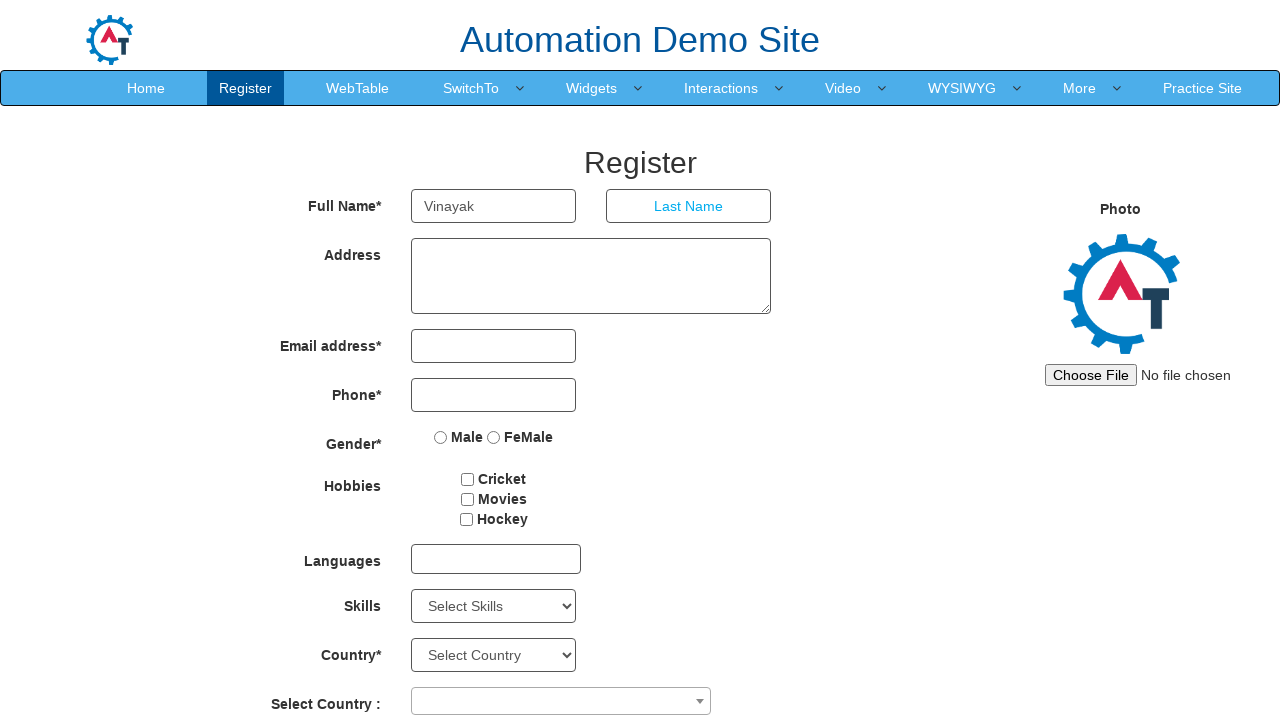

Filled address field with 'Aundh' on textarea[ng-model='Adress']
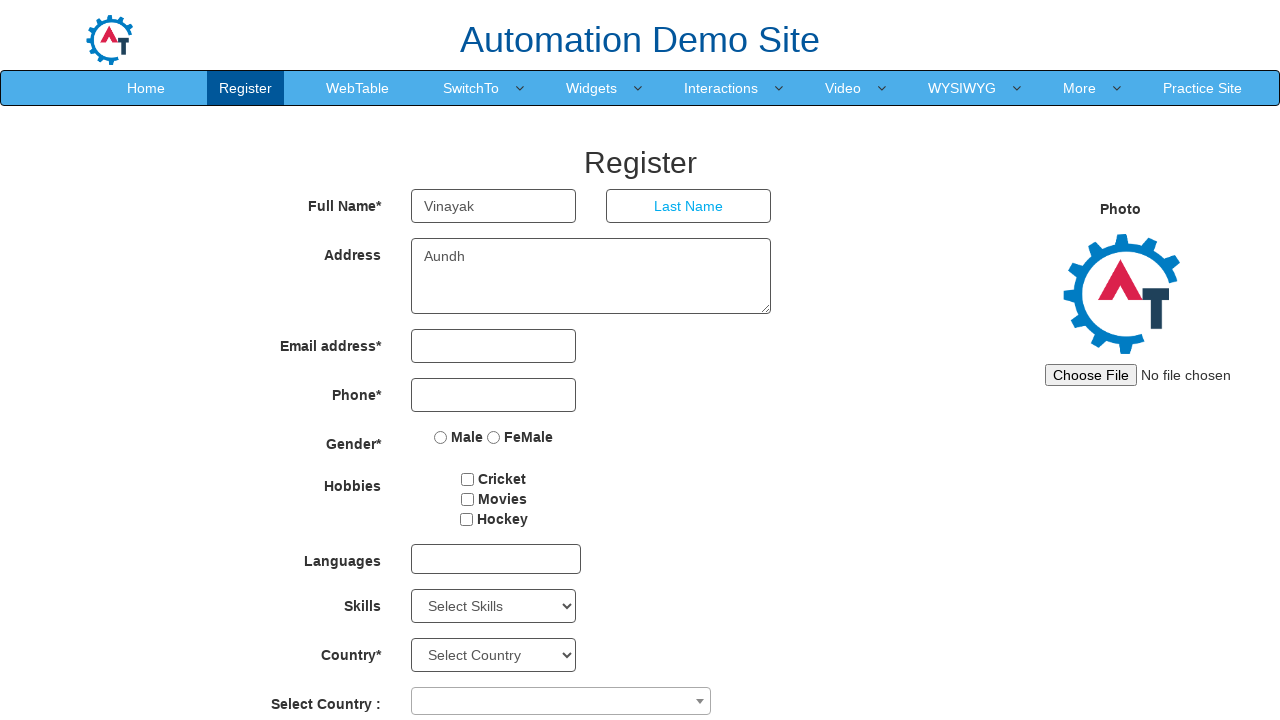

Selected Male gender radio button at (441, 437) on input[value='Male']
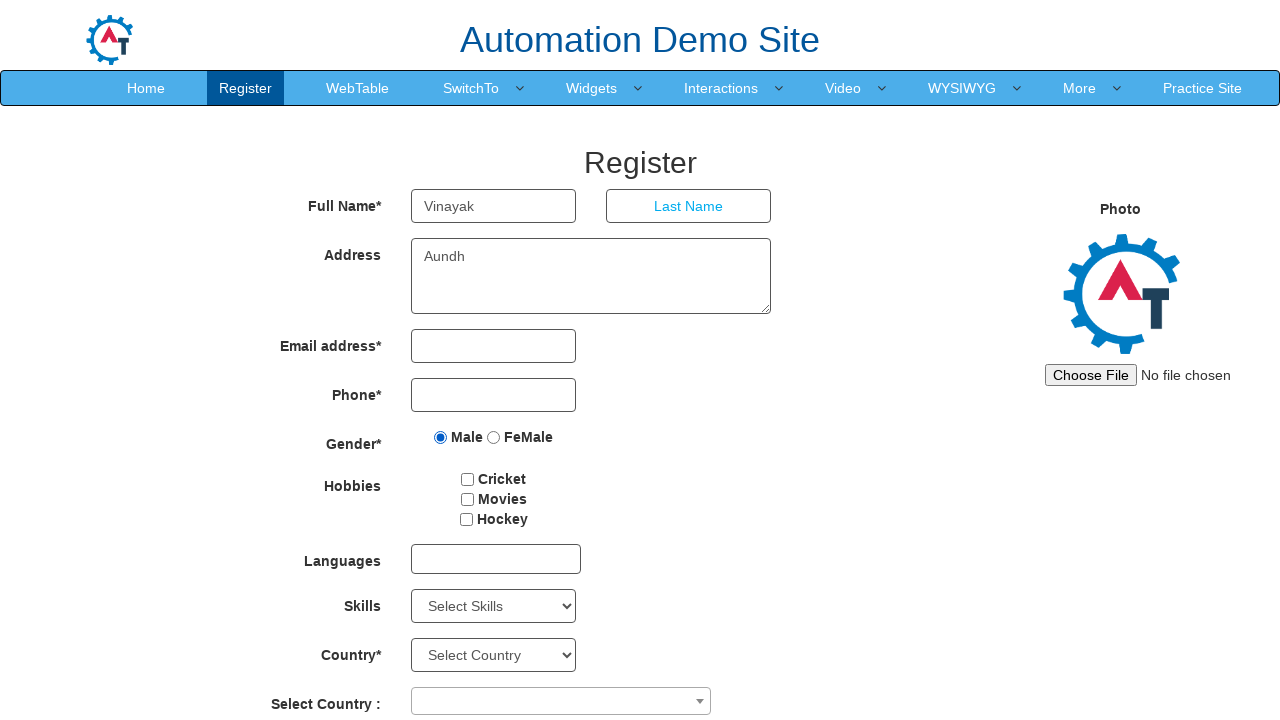

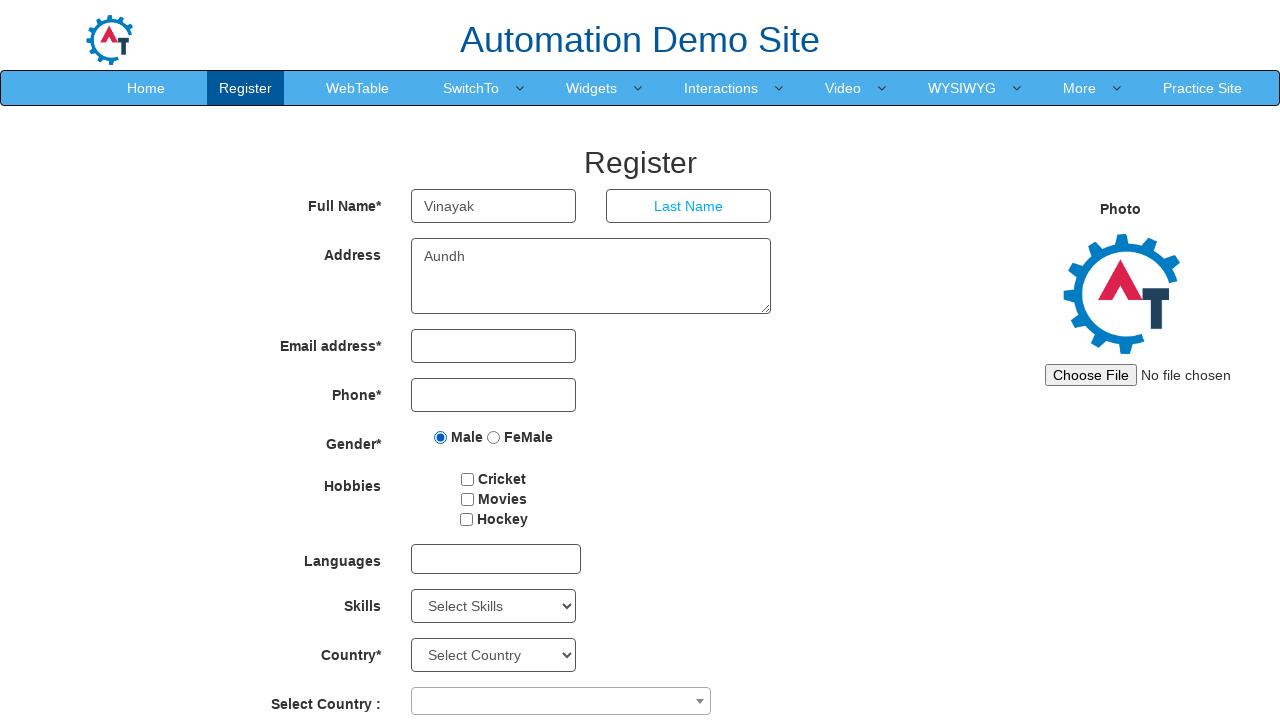